Navigates to Cleartrip website and maximizes the browser window

Starting URL: https://cleartrip.com

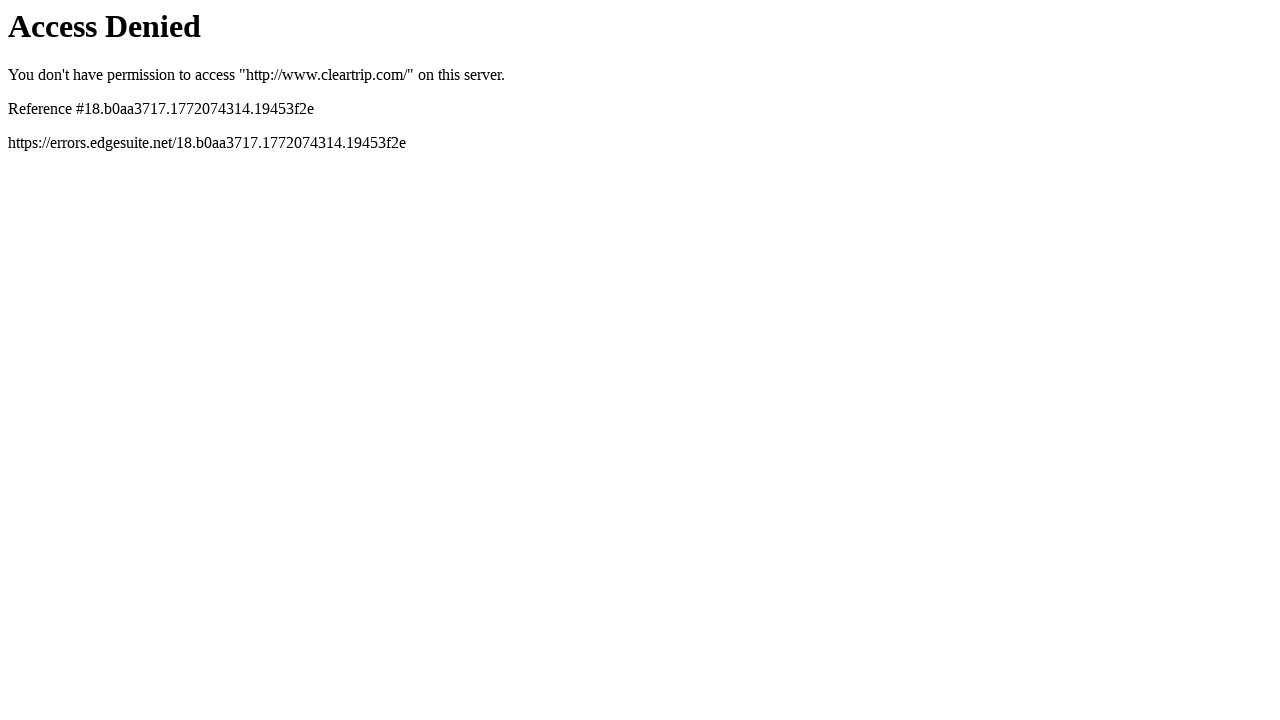

Set viewport size to 1920x1080 to maximize browser window
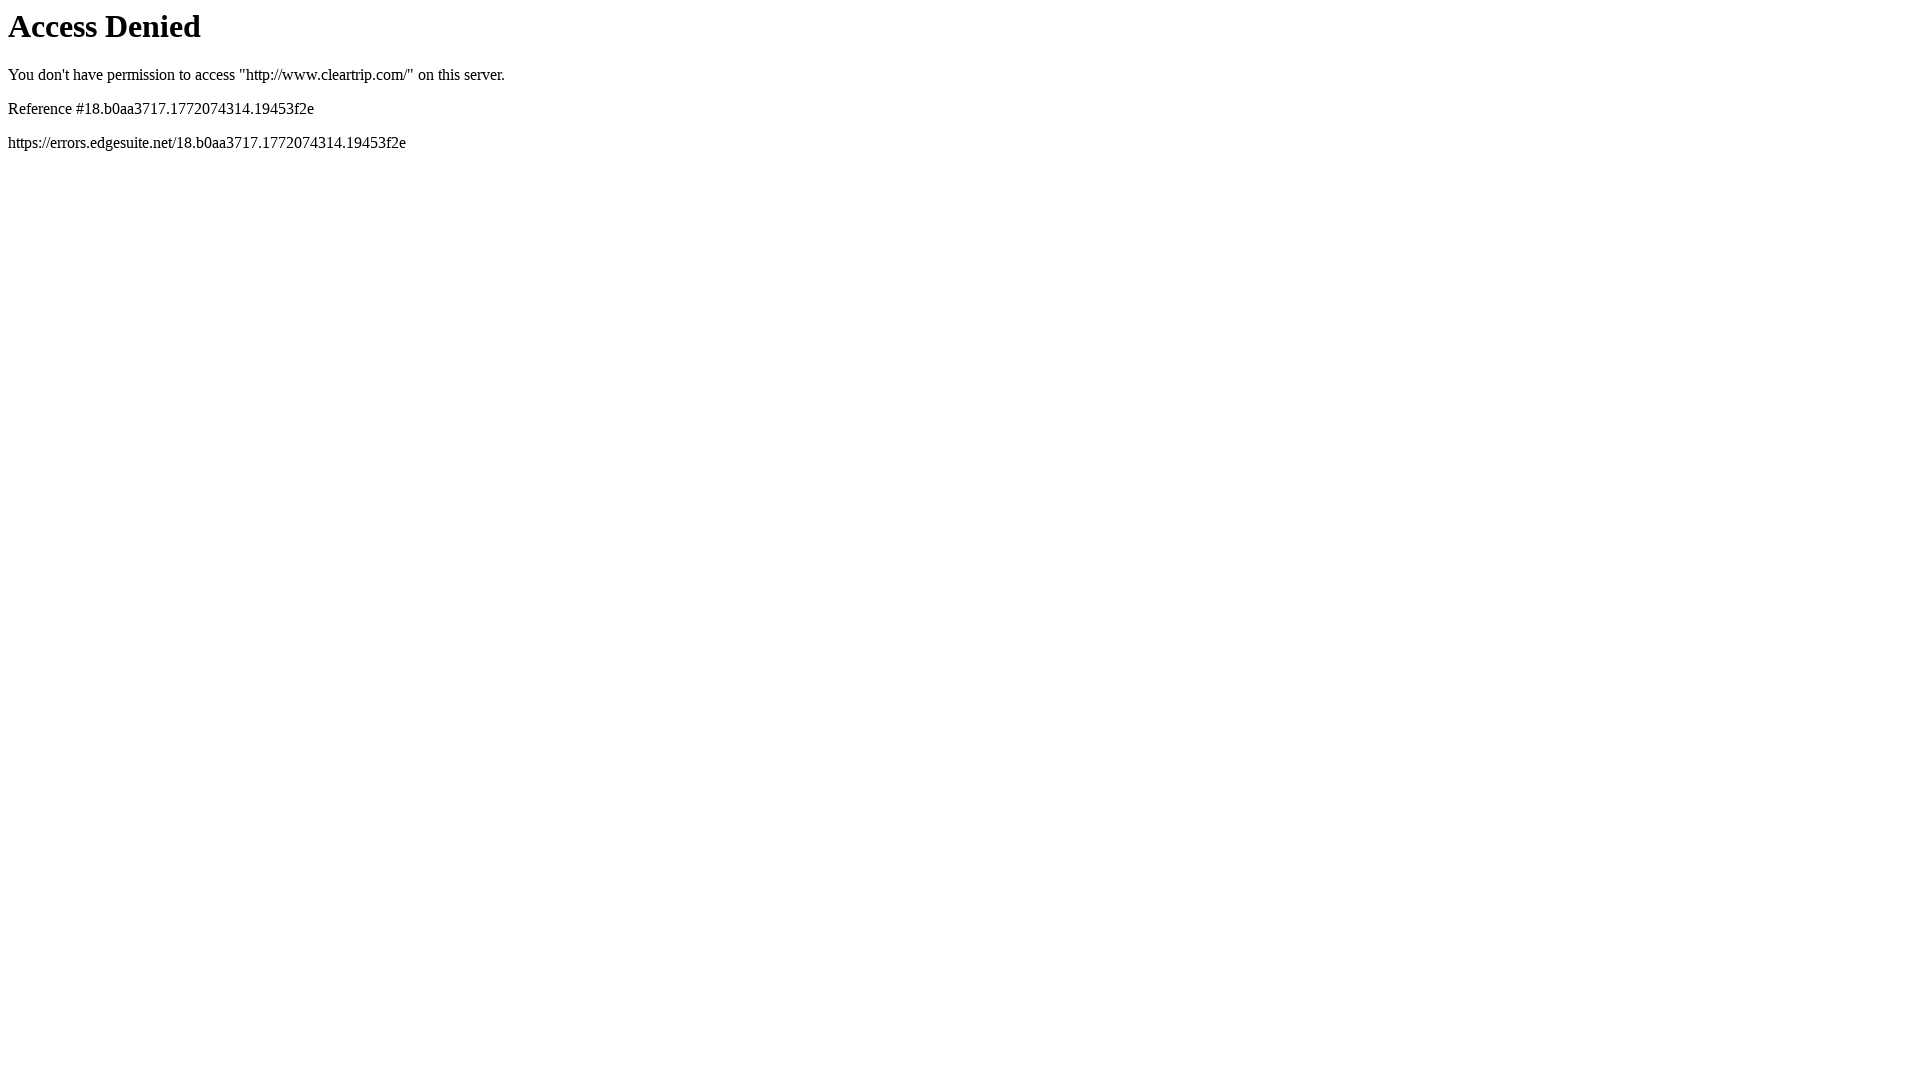

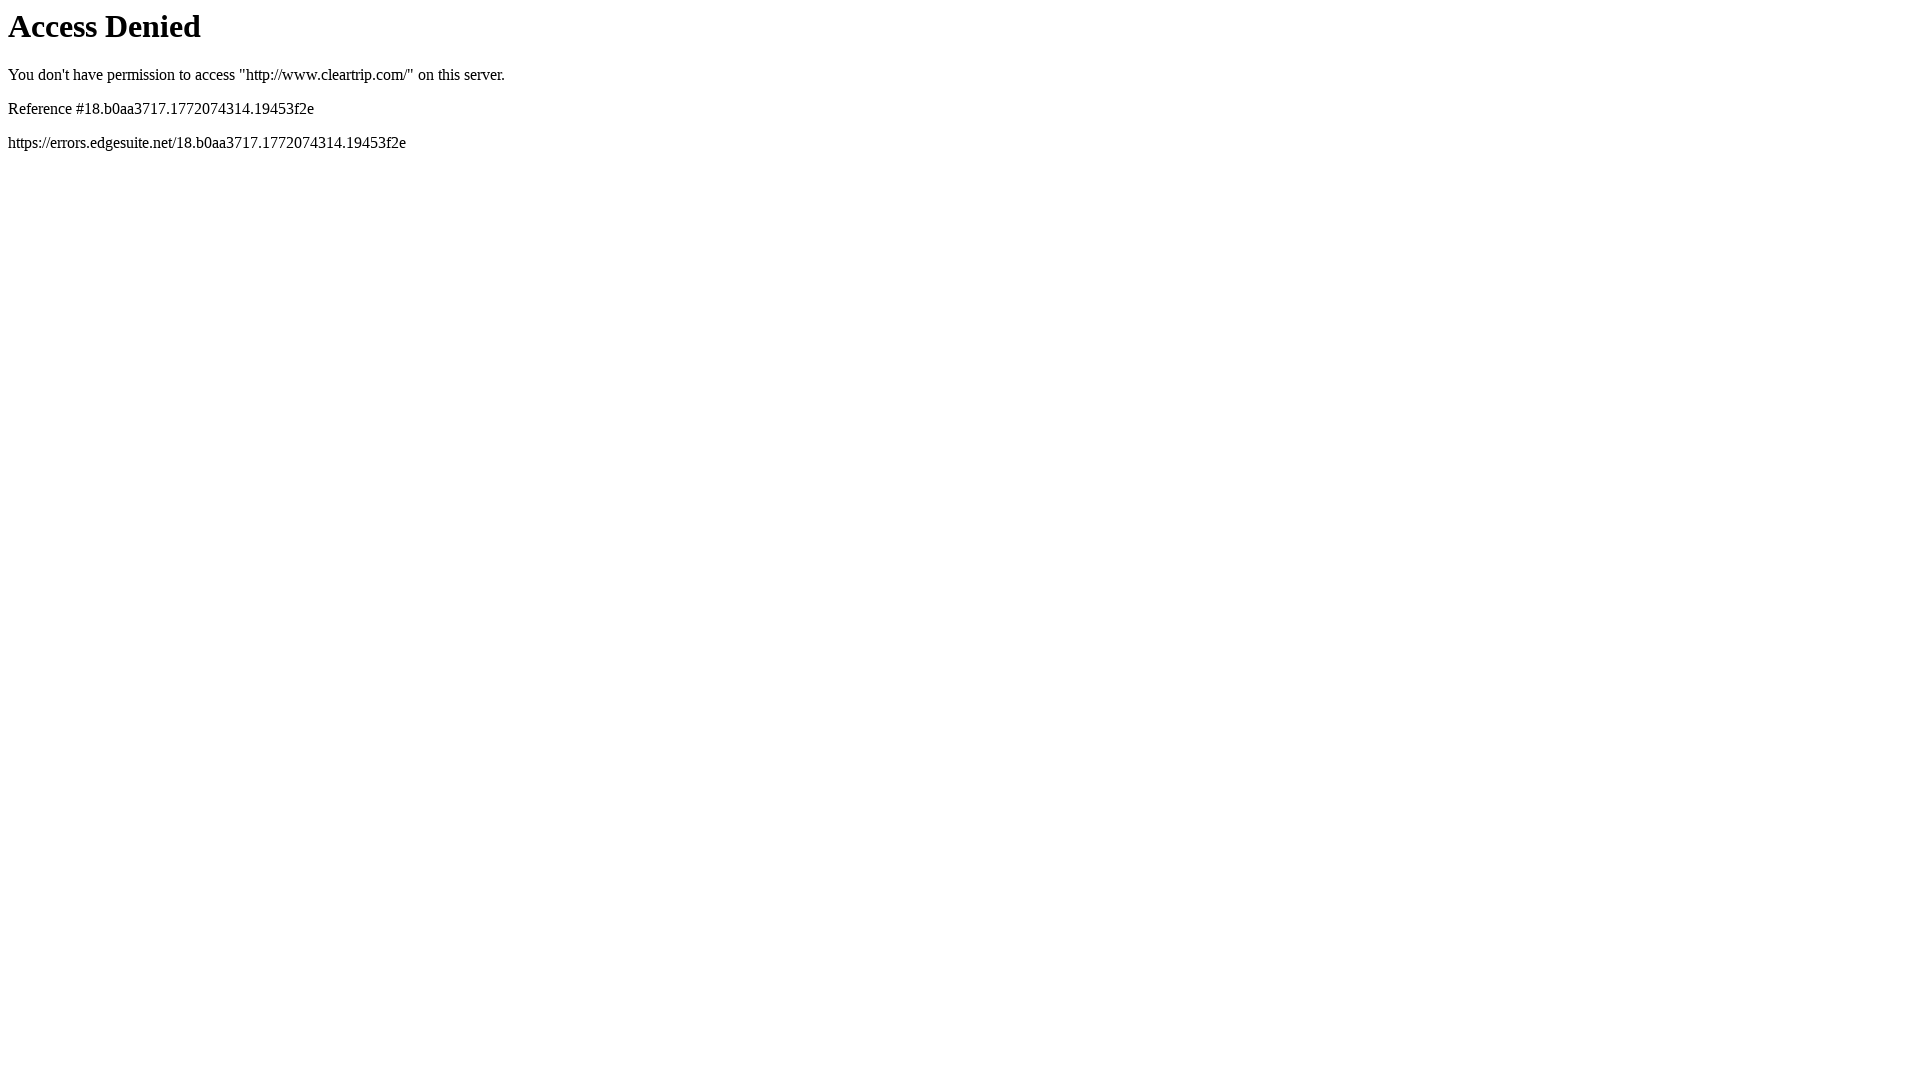